Navigates to w3schools and tests window position and size manipulation by getting current dimensions and setting new ones.

Starting URL: https://www.w3schools.com/

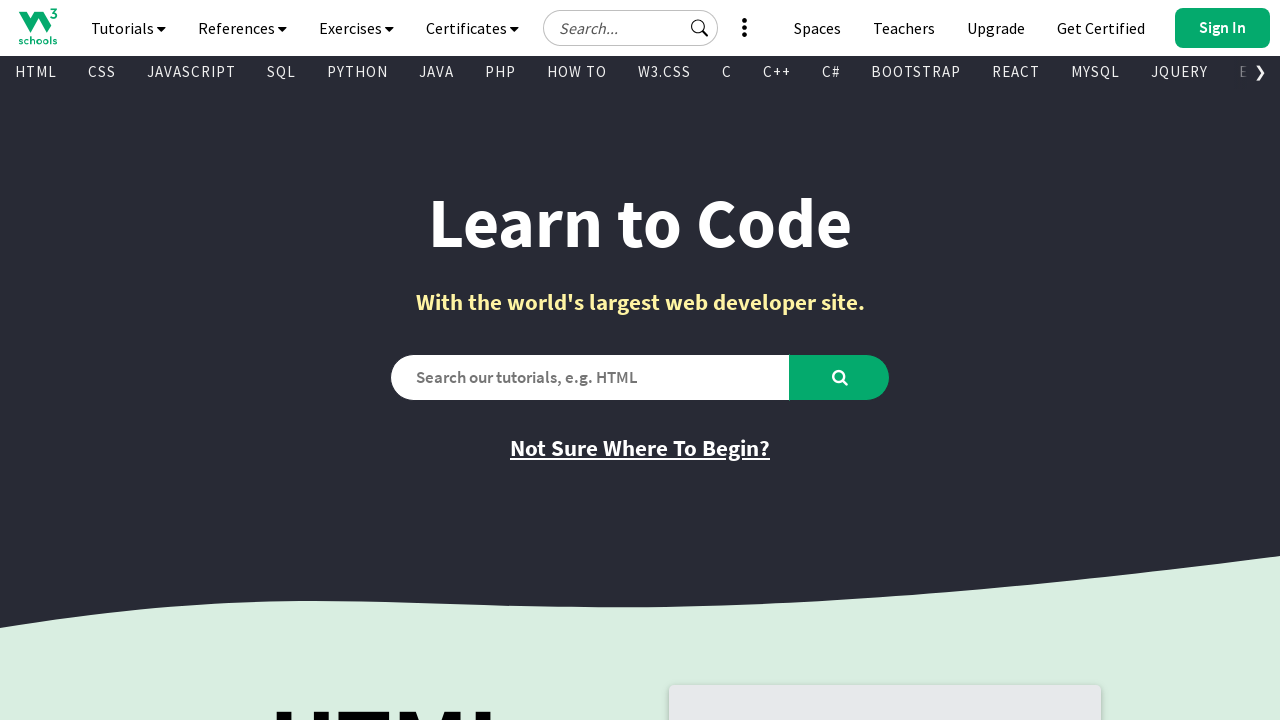

Retrieved current viewport size
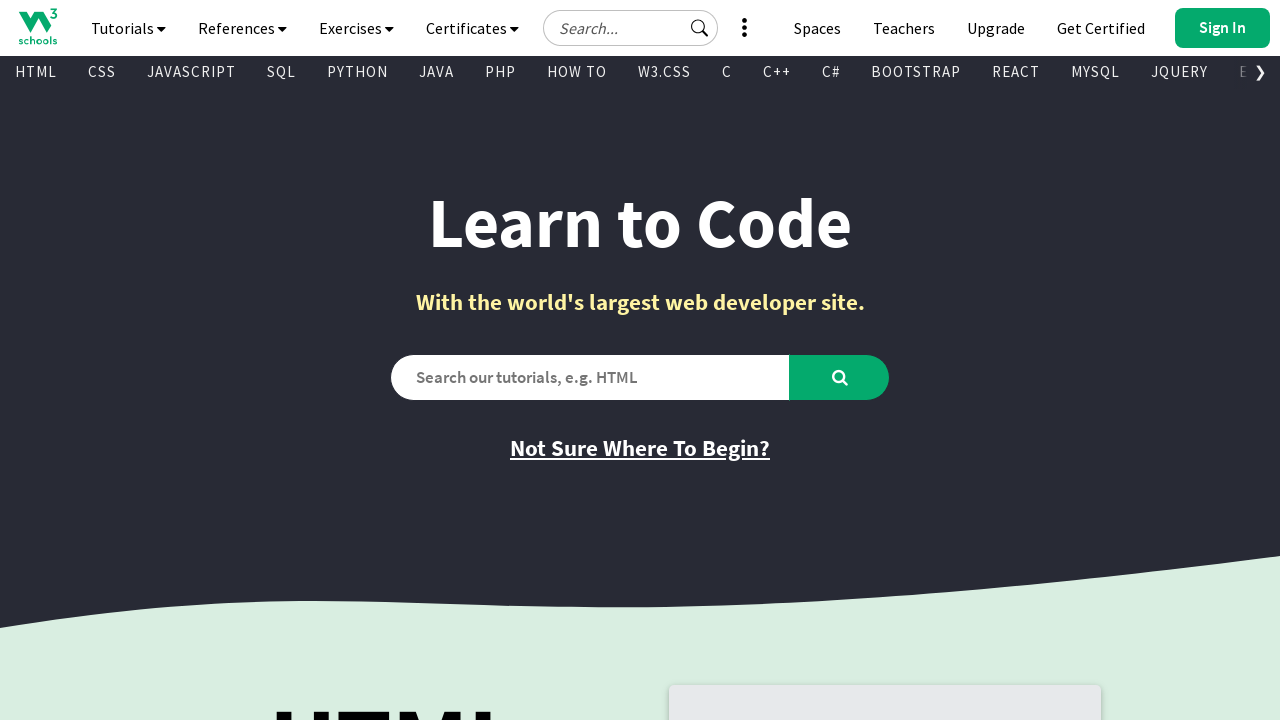

Set new viewport size to 1554x882
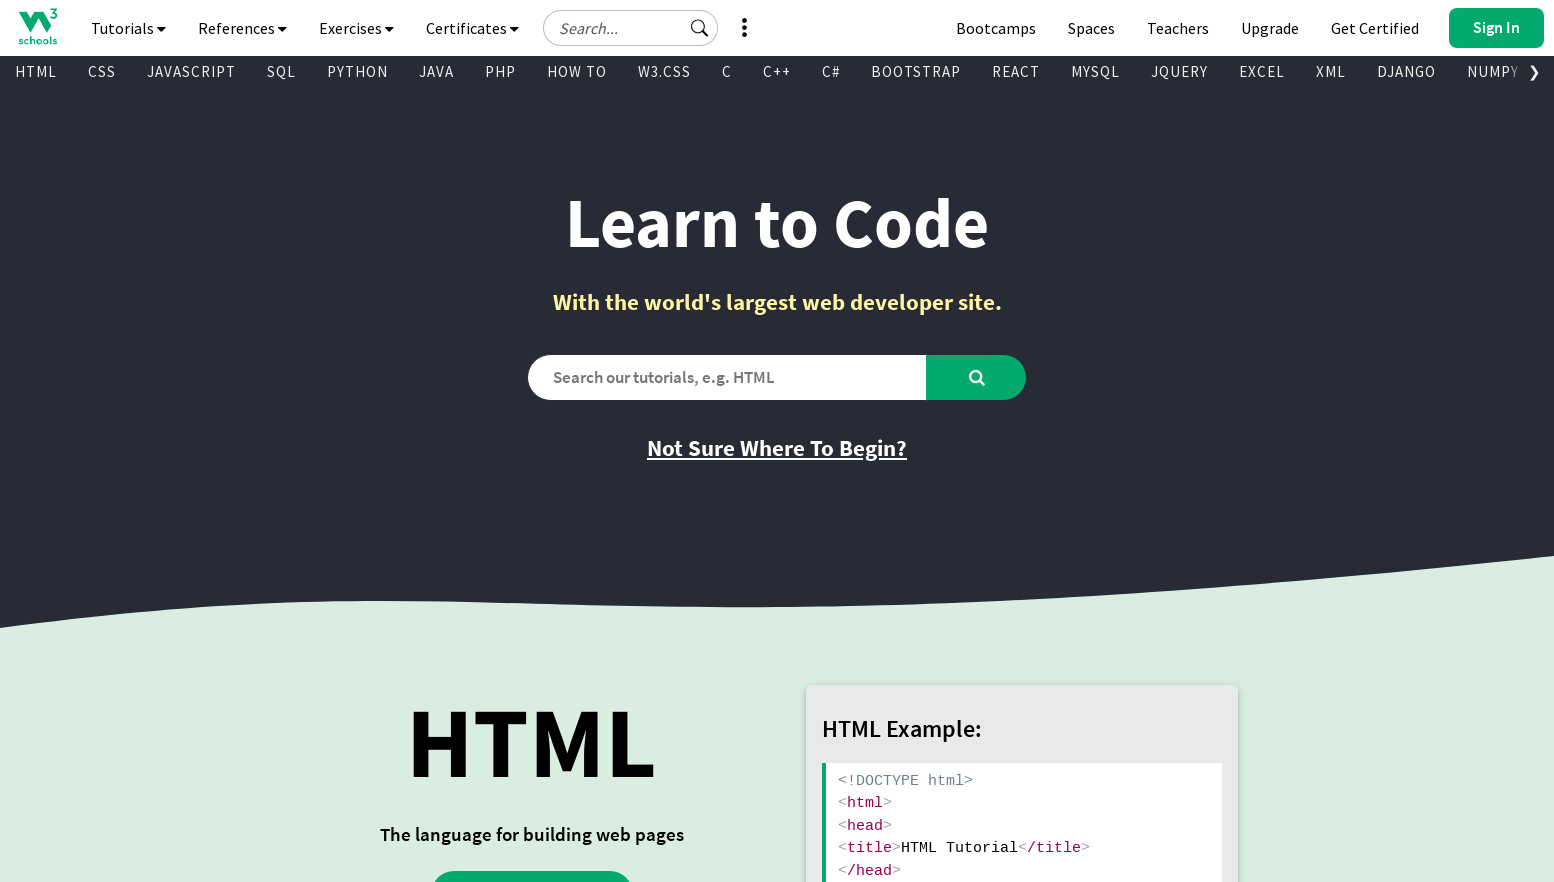

Retrieved updated viewport size after resize
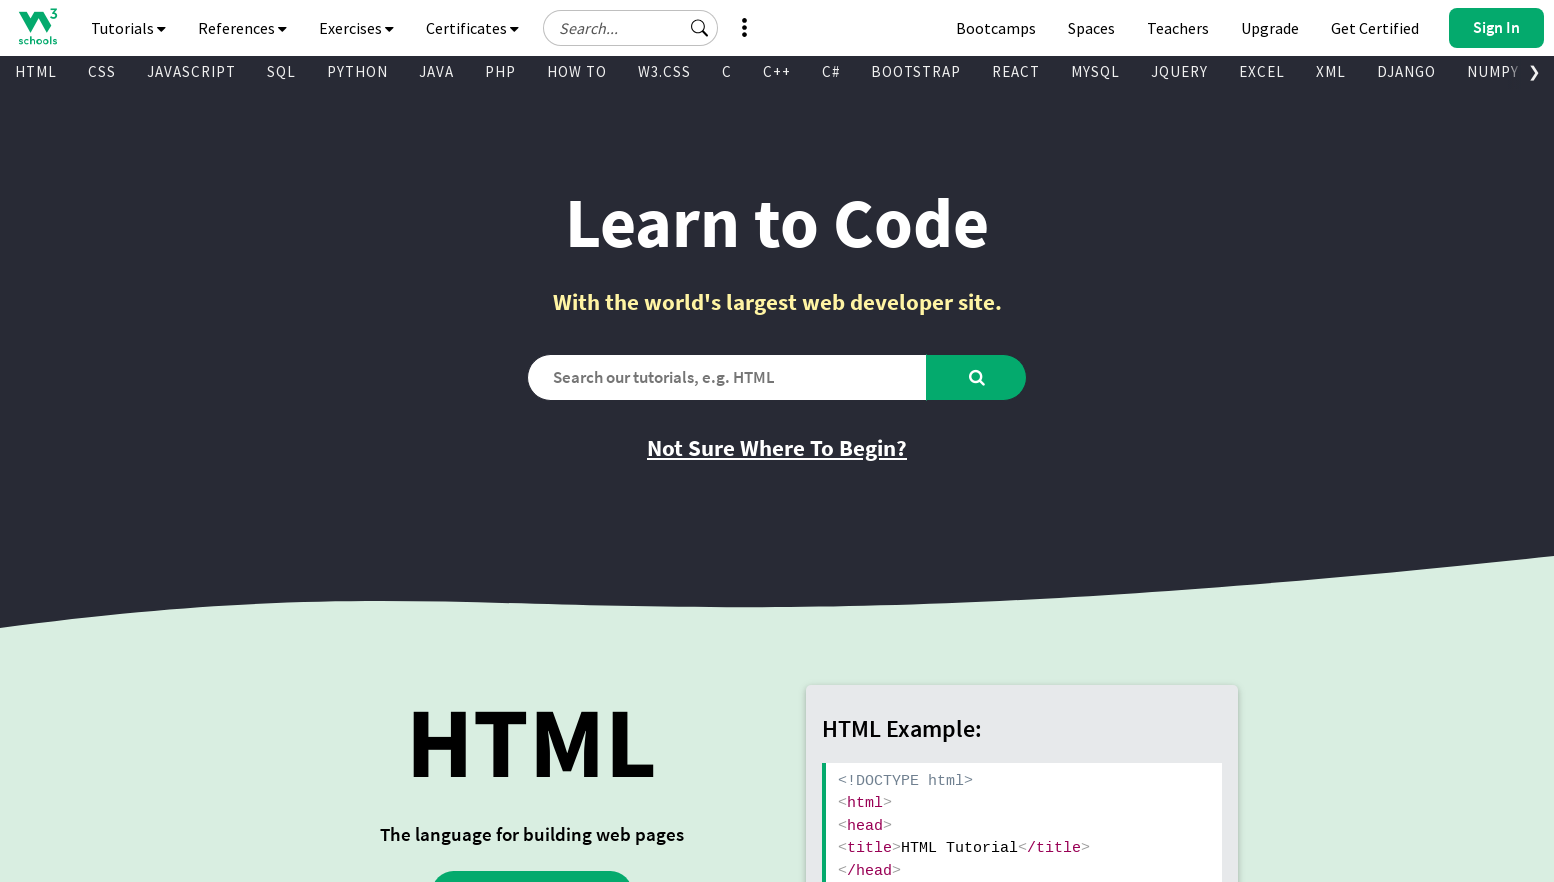

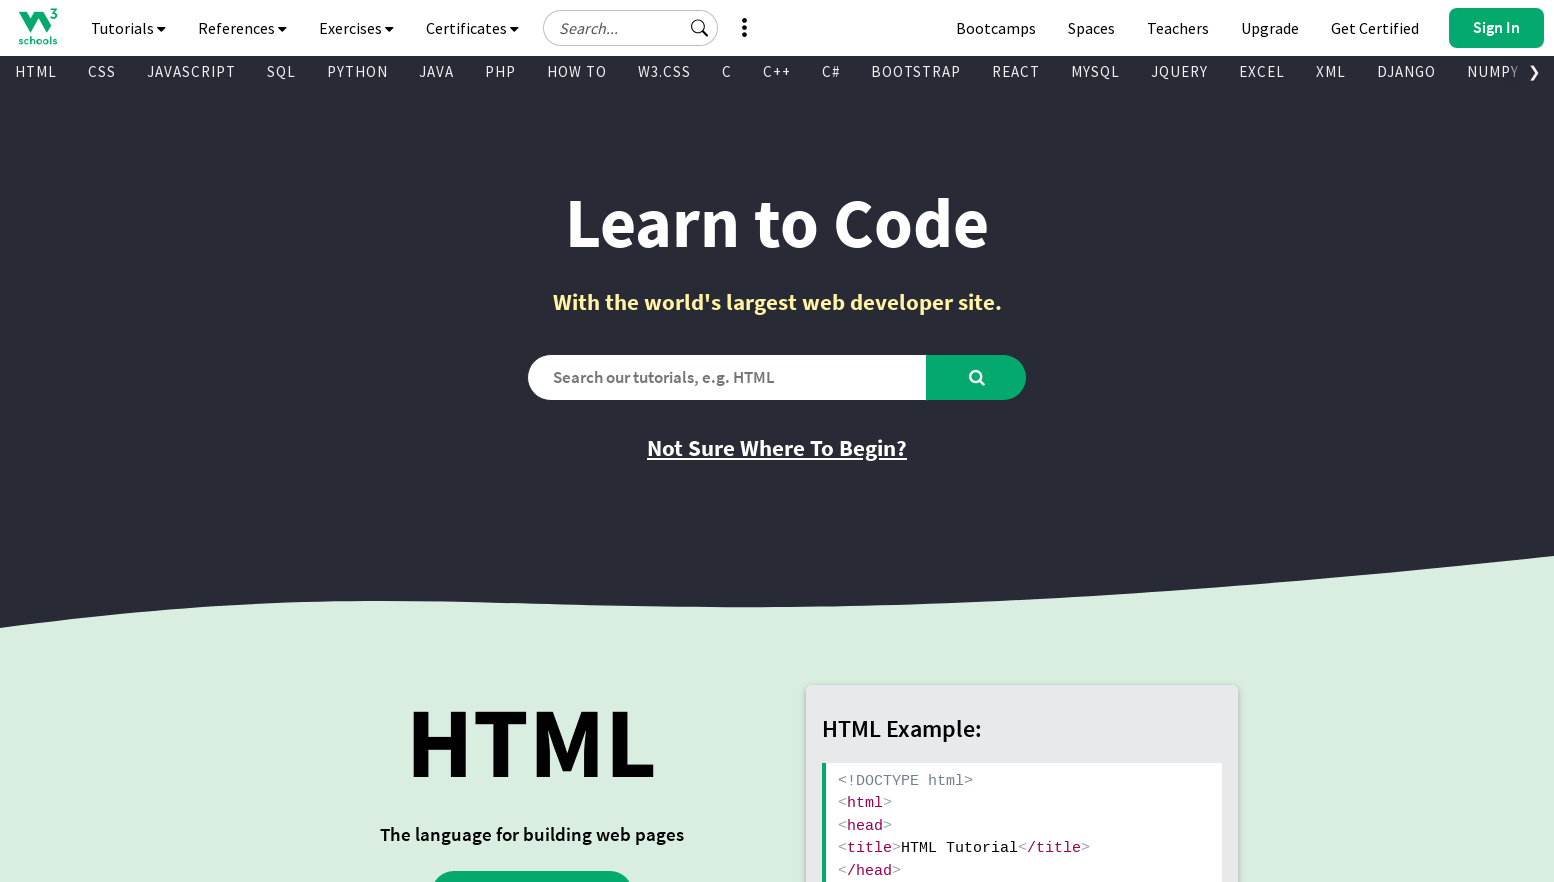